Tests window handling functionality by clicking a link to open a new window, switching to the new window to verify its content, closing it, and switching back to the original window

Starting URL: https://the-internet.herokuapp.com/windows

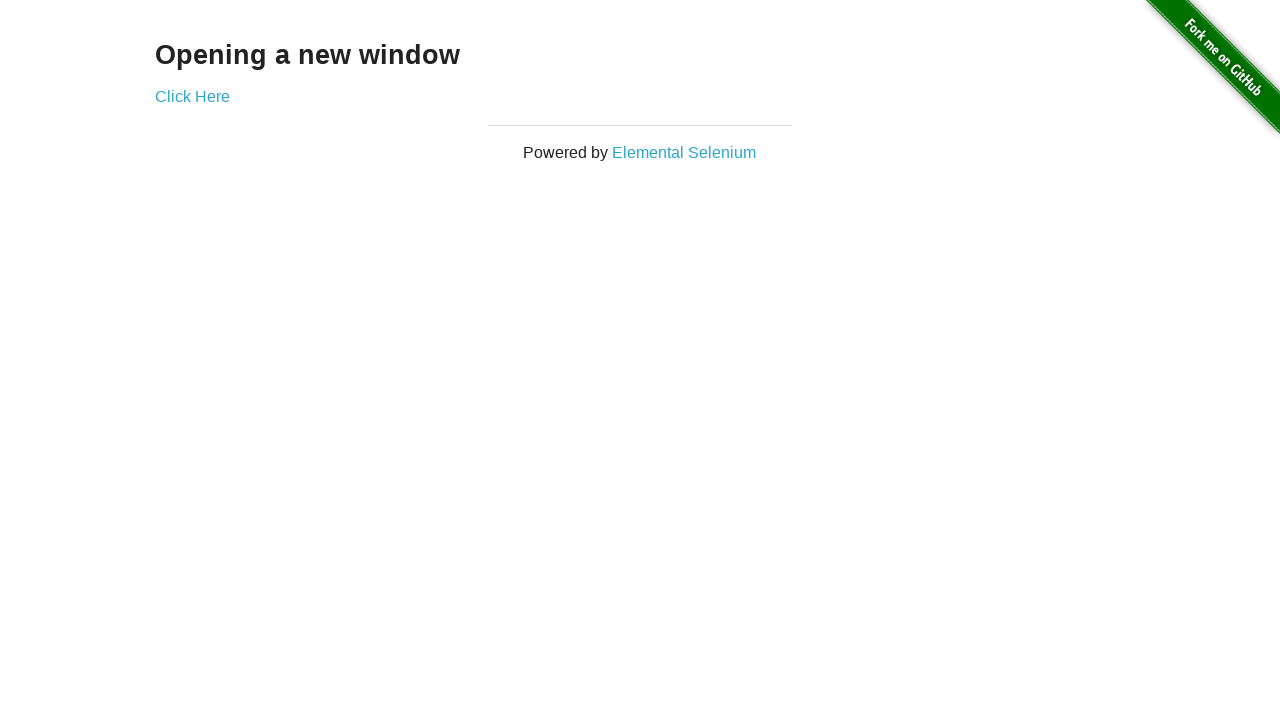

Clicked link to open a new window at (192, 96) on xpath=//div[@id='content']/div/a
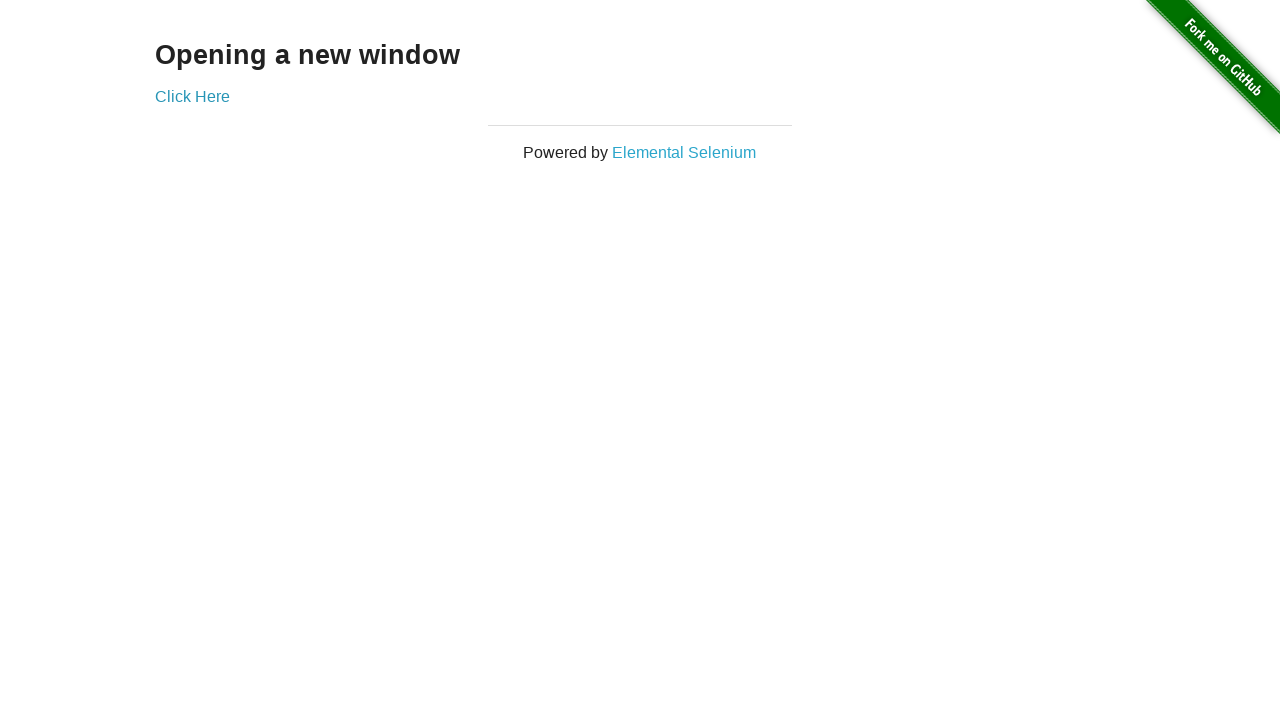

Obtained reference to new window page
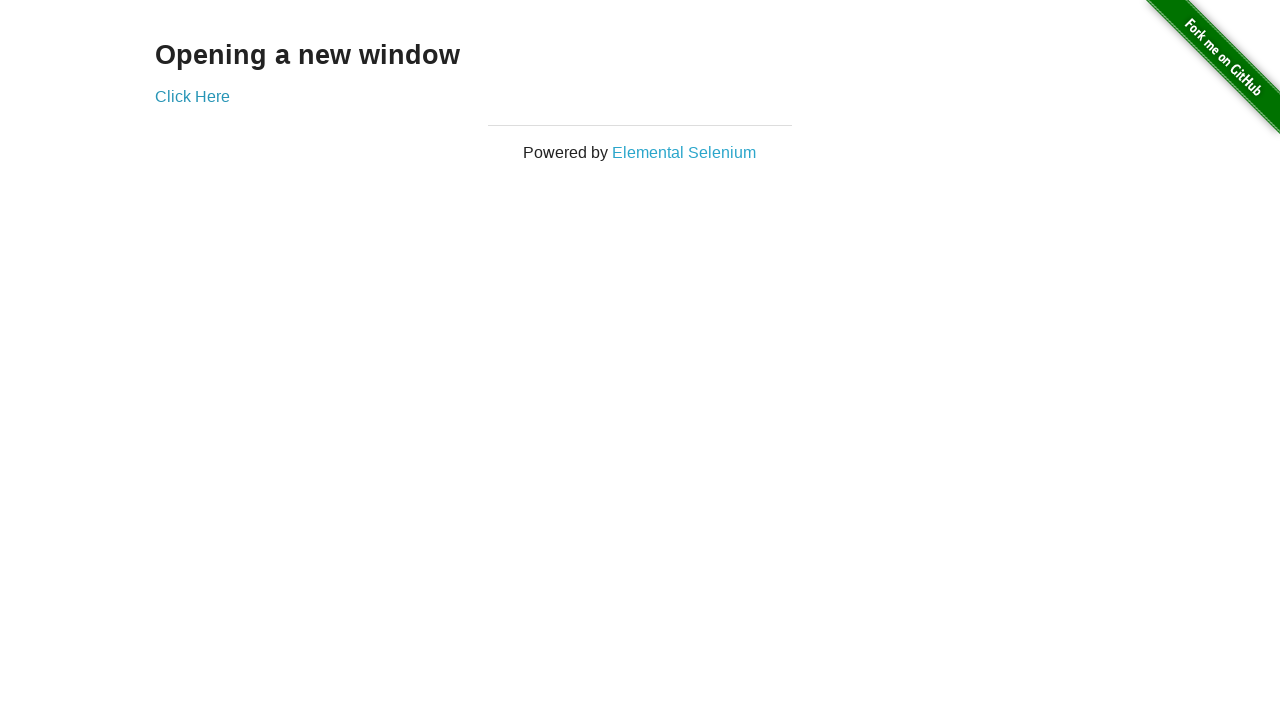

New window finished loading
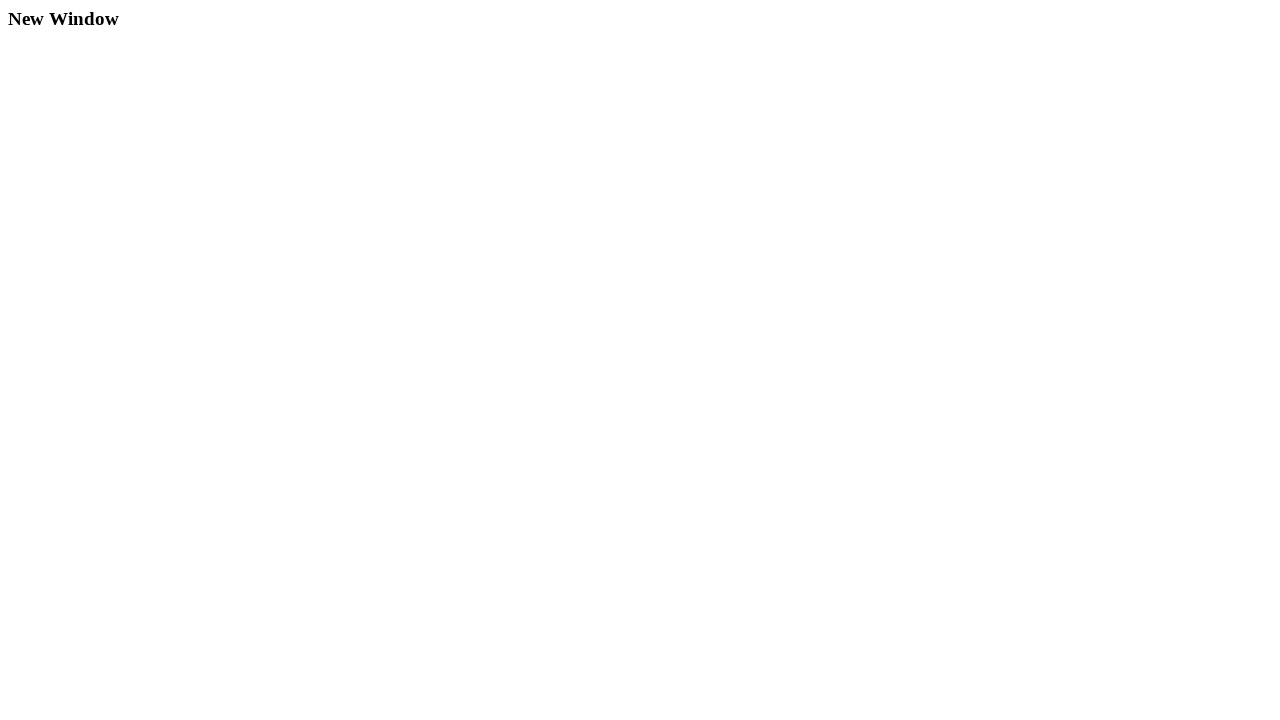

Verified new window heading text is 'New Window'
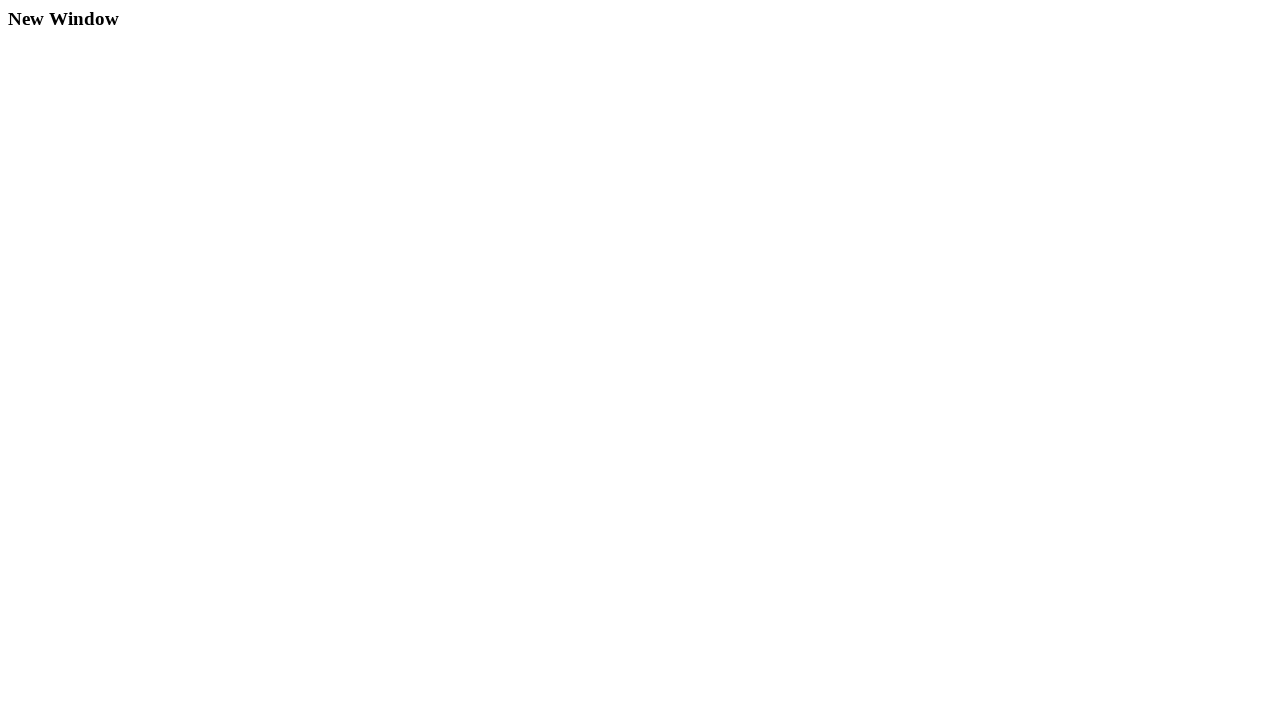

Closed the new window
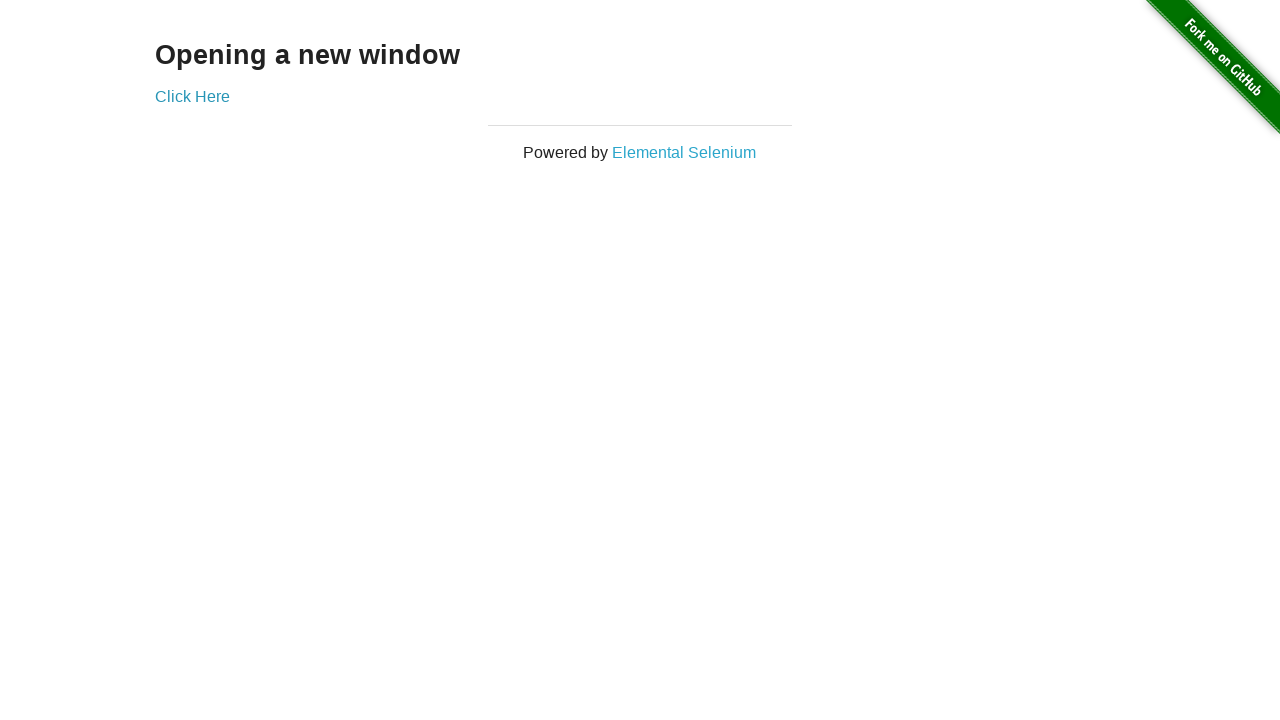

Verified original window is still active with correct title 'The Internet'
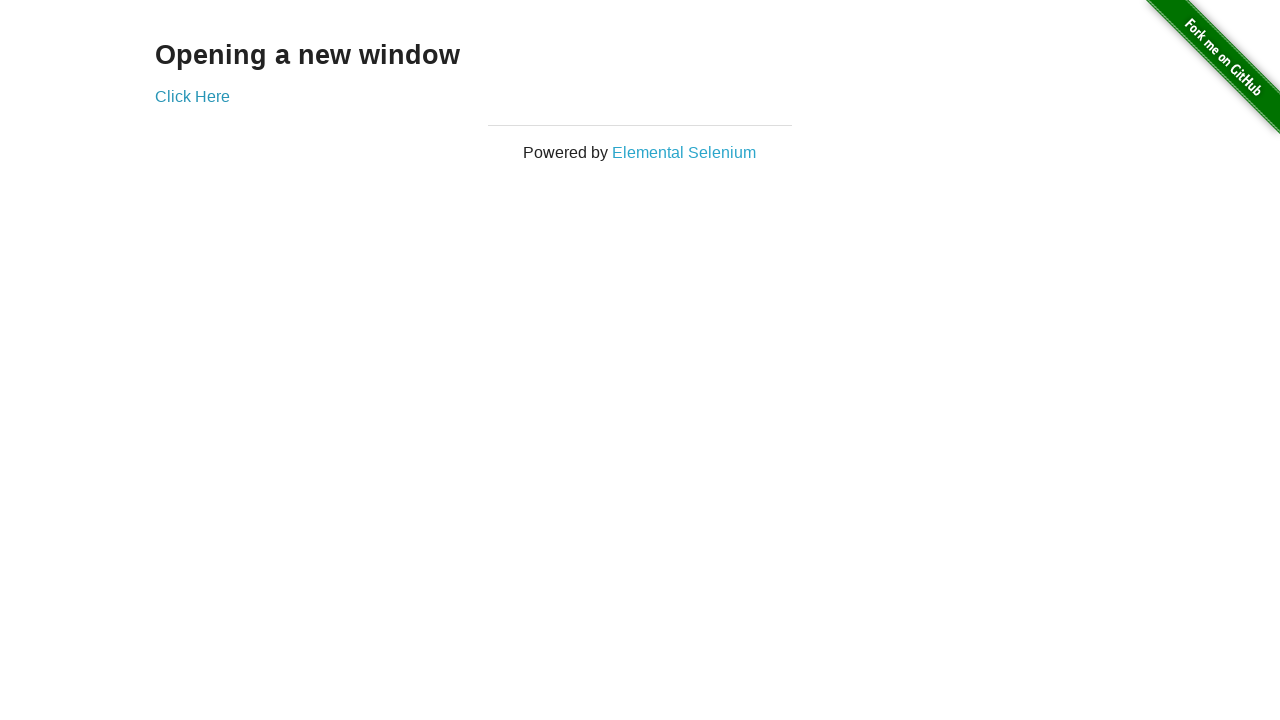

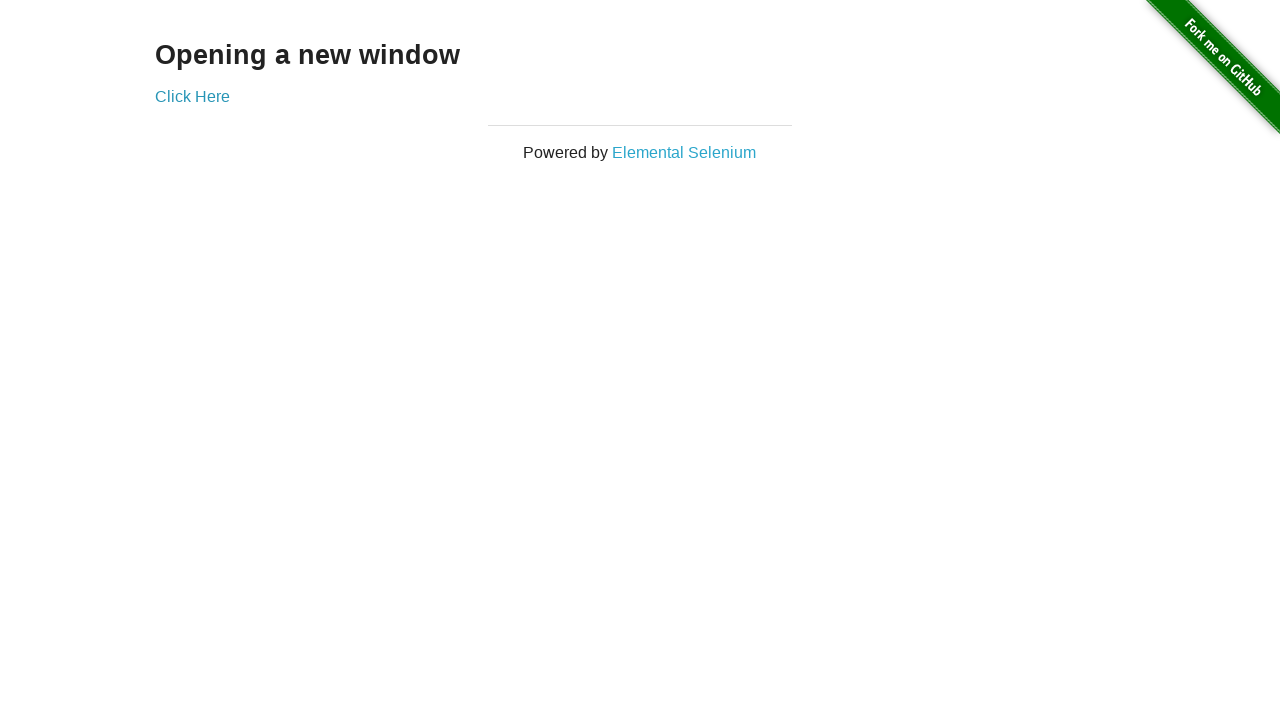